Tests JavaScript alert dialog by triggering an alert and accepting it

Starting URL: https://the-internet.herokuapp.com/javascript_alerts

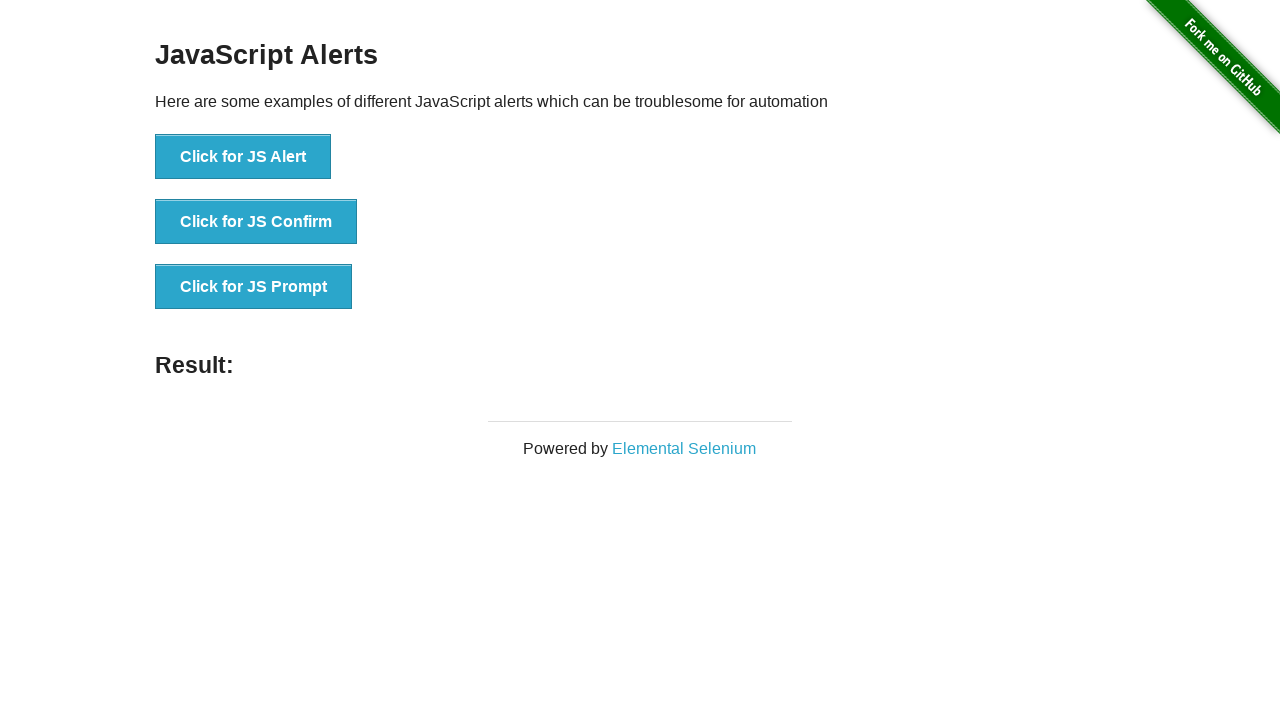

Clicked button to trigger JavaScript alert at (243, 157) on xpath=//button[normalize-space()='Click for JS Alert']
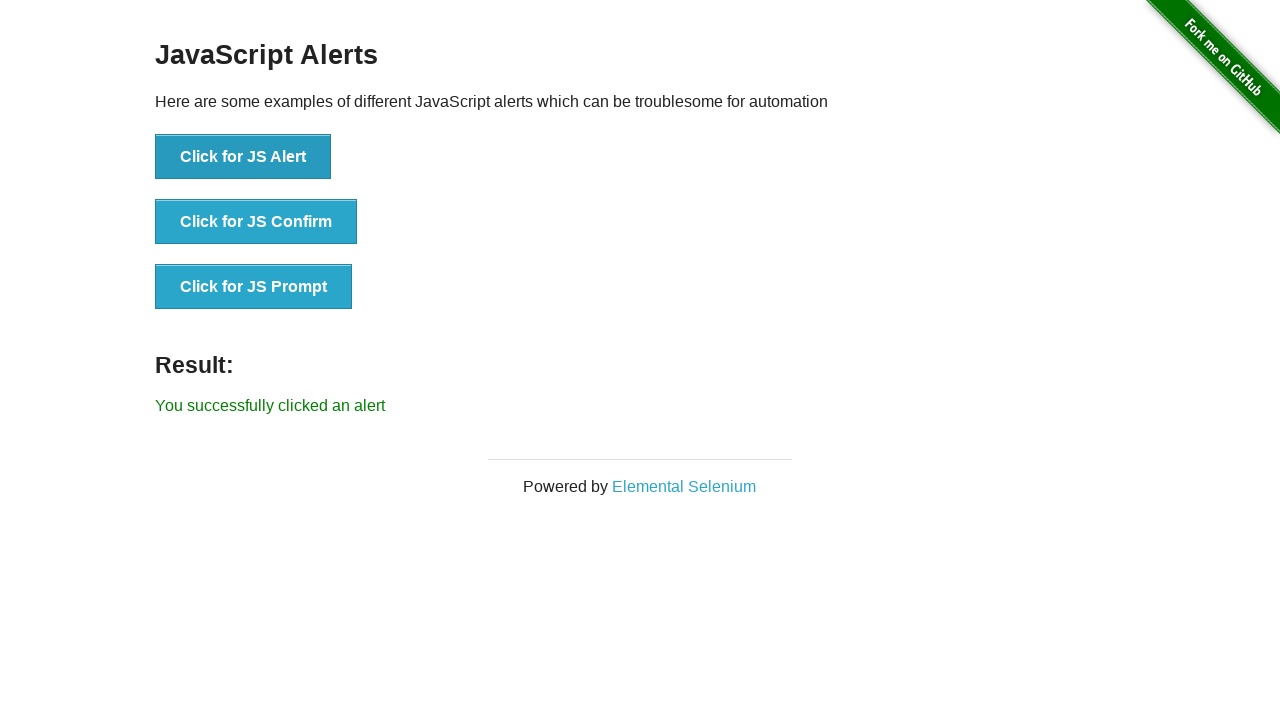

Set up dialog handler to accept alert
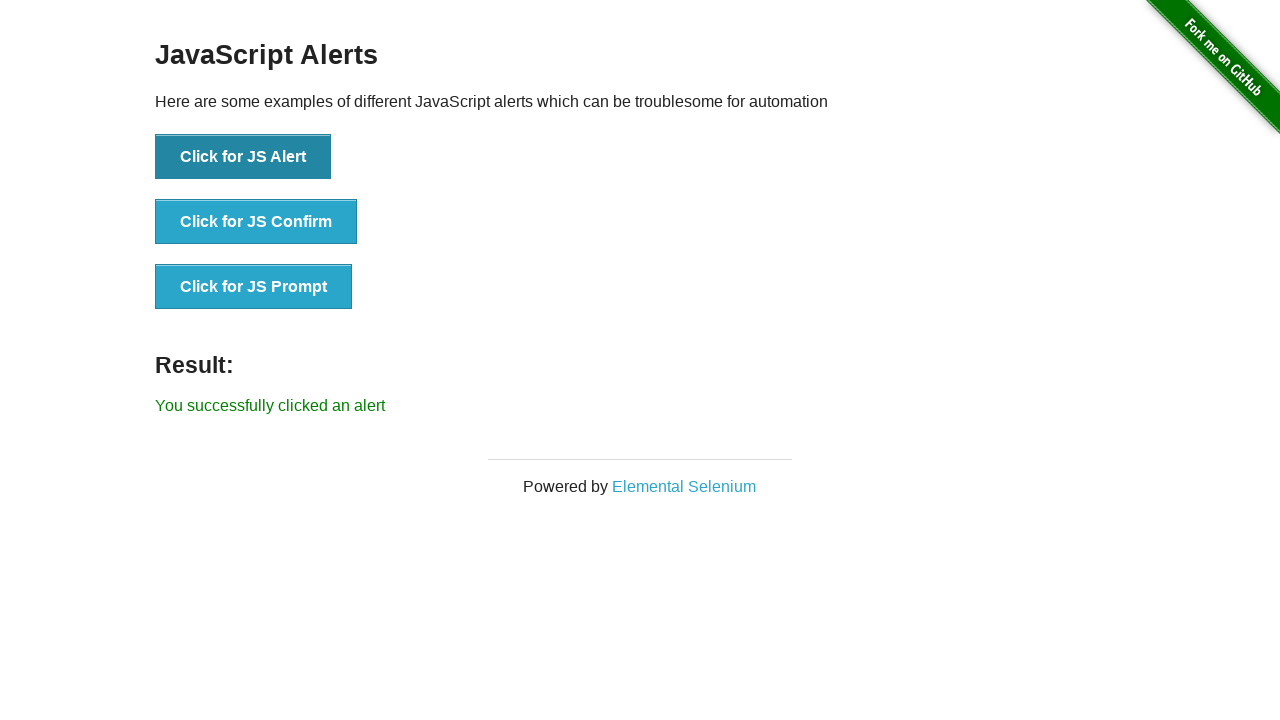

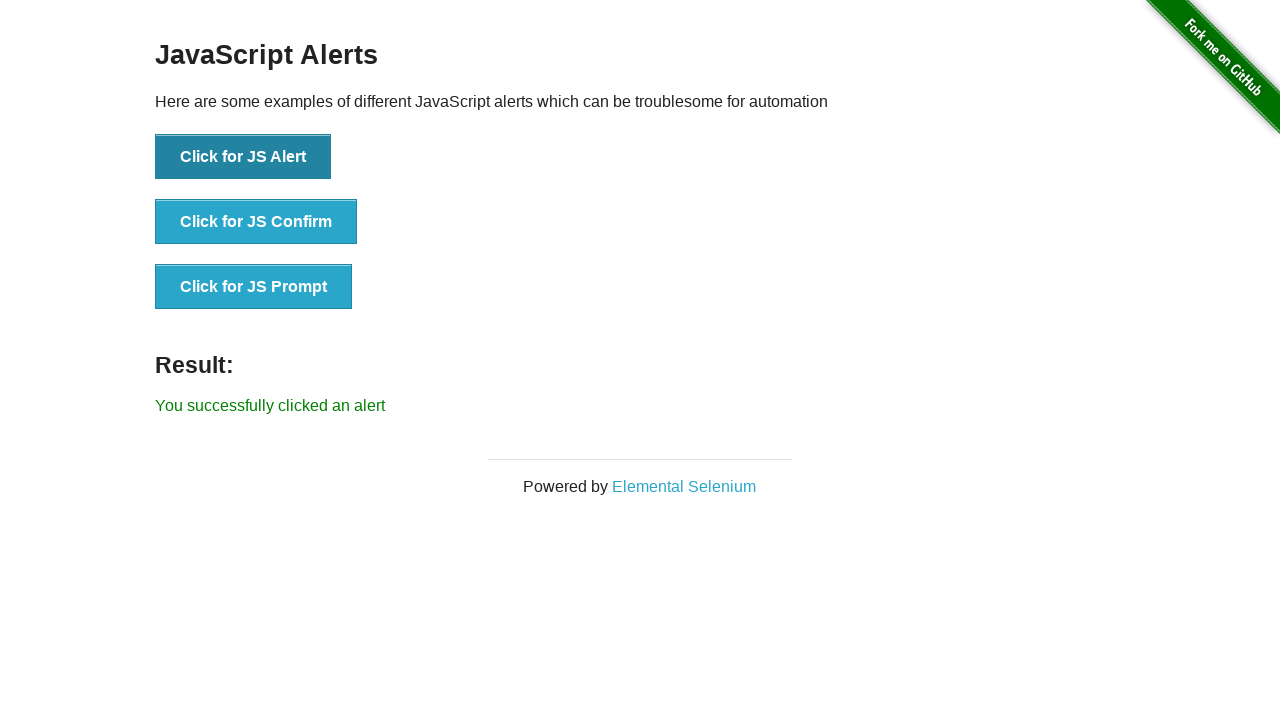